Selects all checkboxes and clicks all "More" options using Ctrl+click to open in new tabs

Starting URL: http://seleniumpractise.blogspot.com/

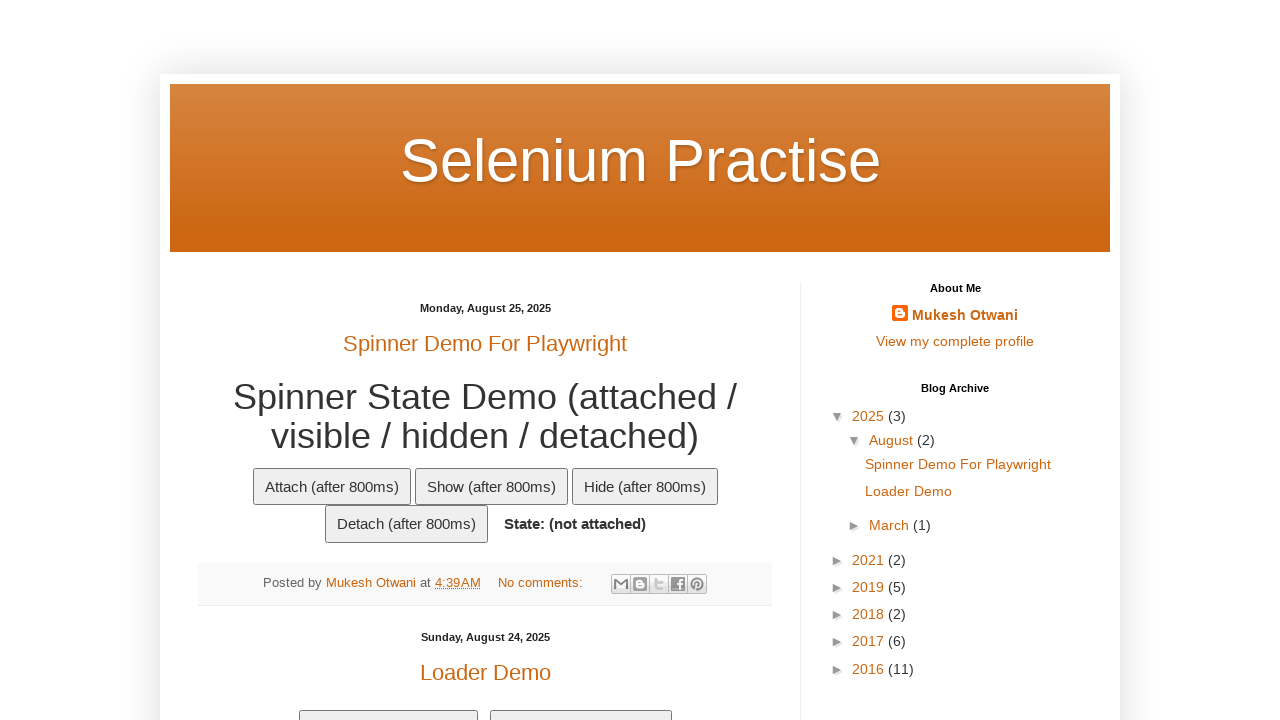

Located all checkboxes on the page
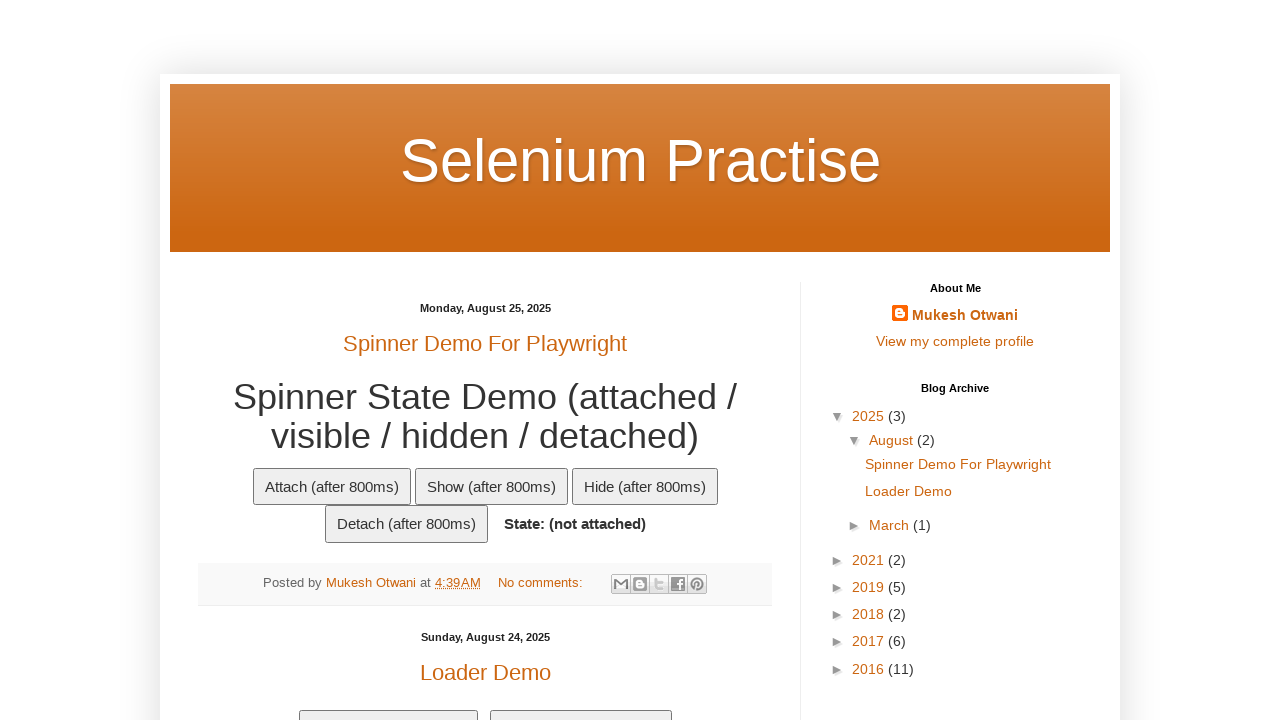

Located all 'More' option links on the page
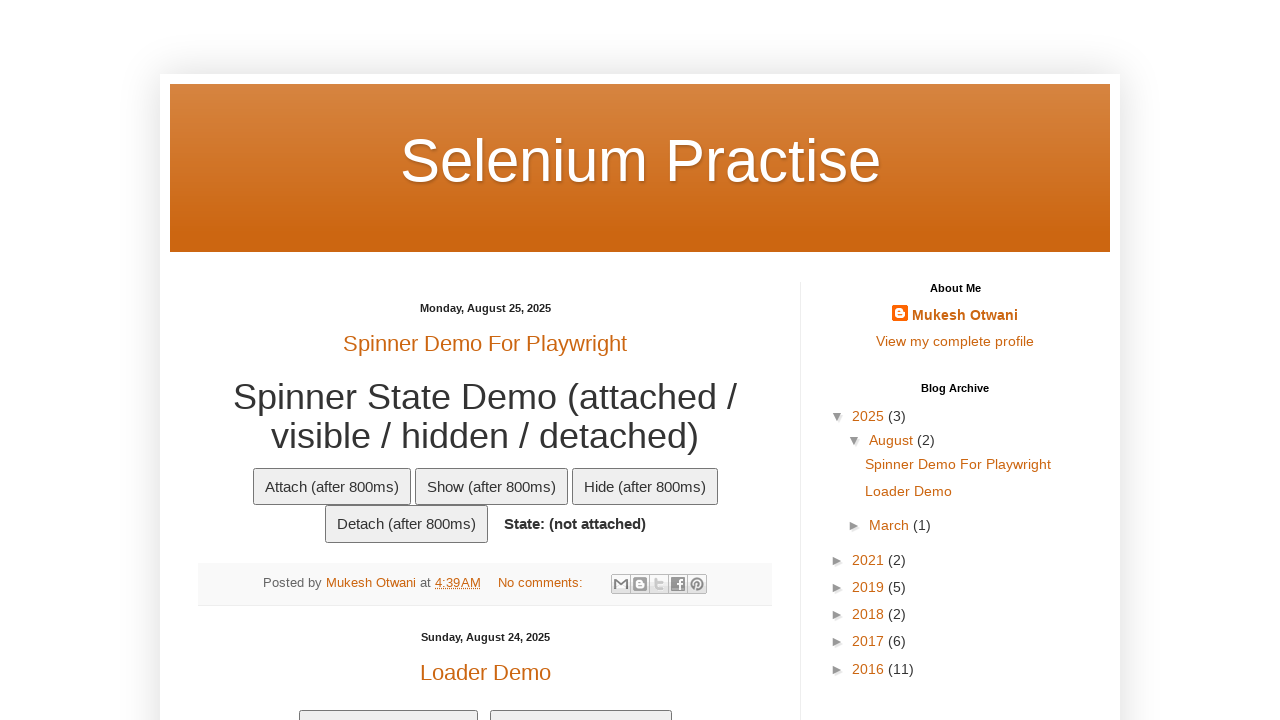

Ctrl+clicked a checkbox to select it in a new tab at (208, 360) on xpath=//td//input >> nth=0
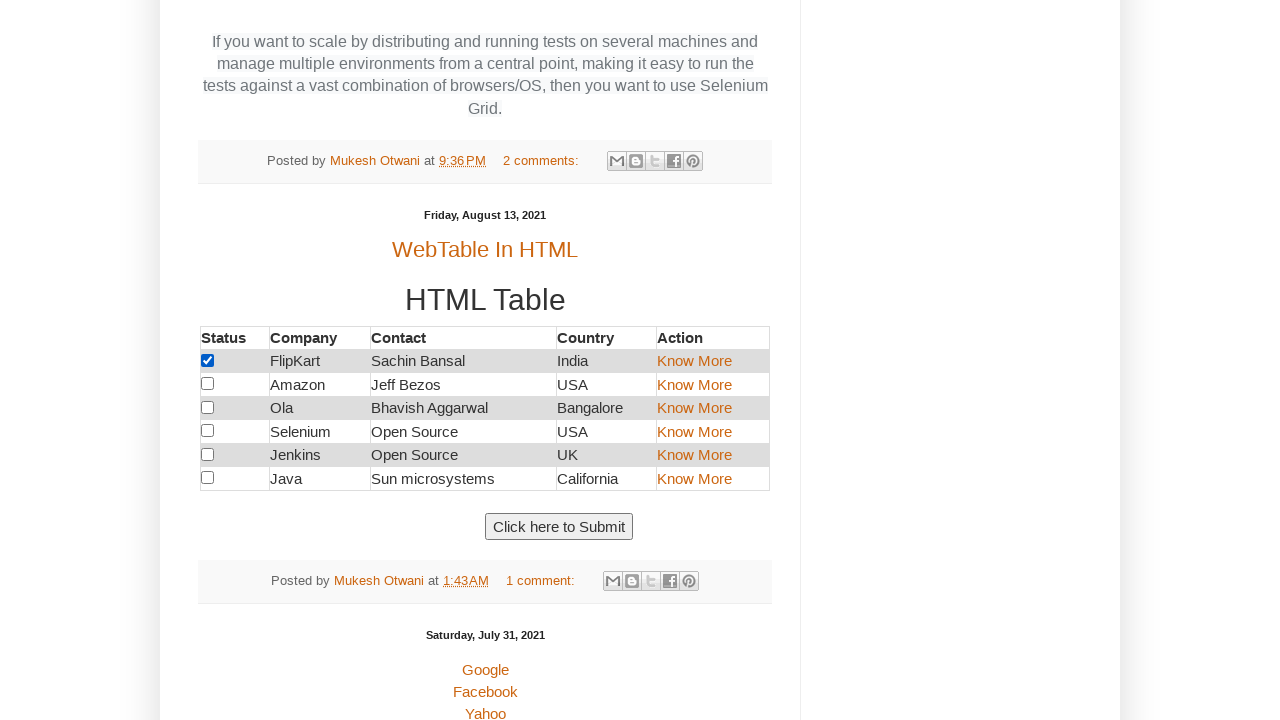

Ctrl+clicked a checkbox to select it in a new tab at (208, 384) on xpath=//td//input >> nth=1
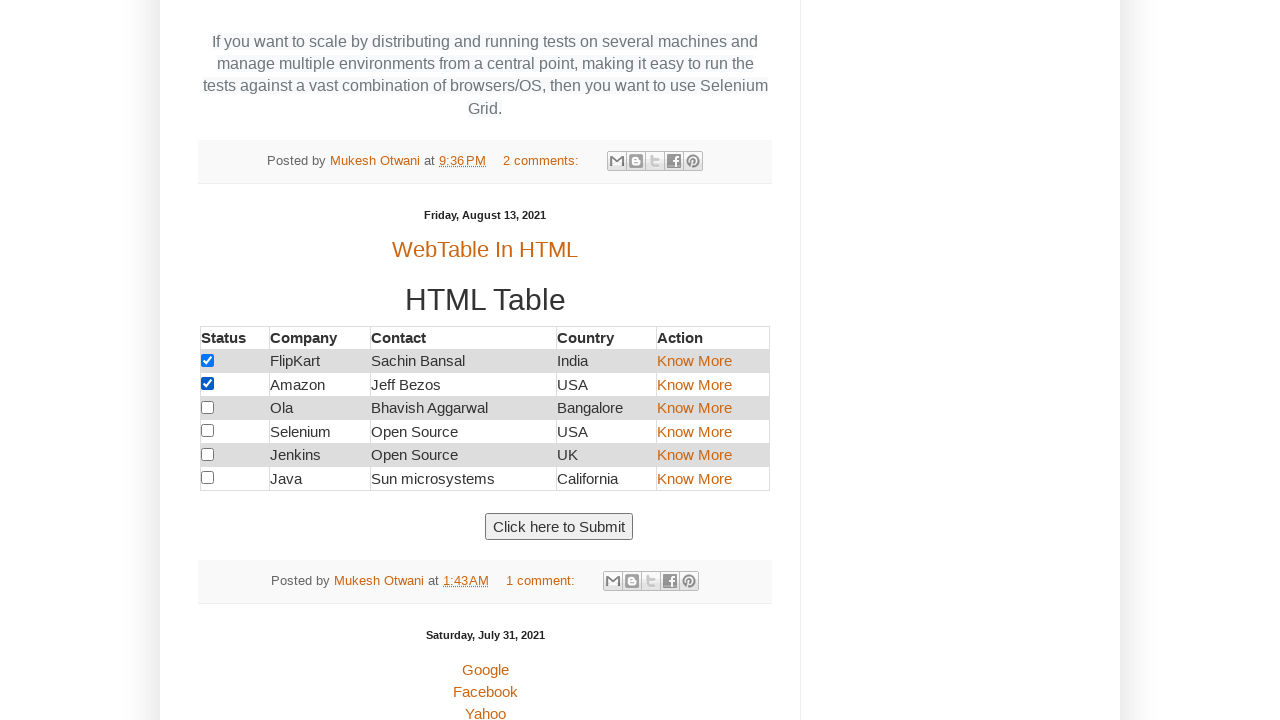

Ctrl+clicked a checkbox to select it in a new tab at (208, 407) on xpath=//td//input >> nth=2
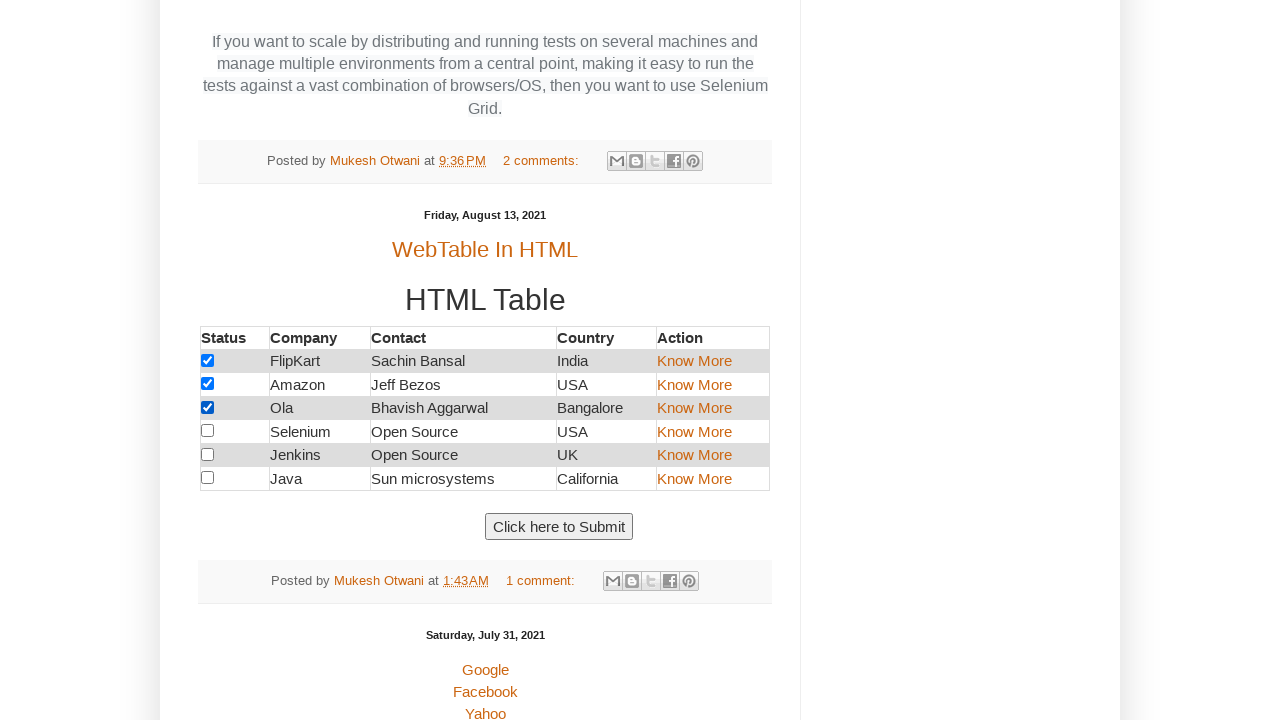

Ctrl+clicked a checkbox to select it in a new tab at (208, 431) on xpath=//td//input >> nth=3
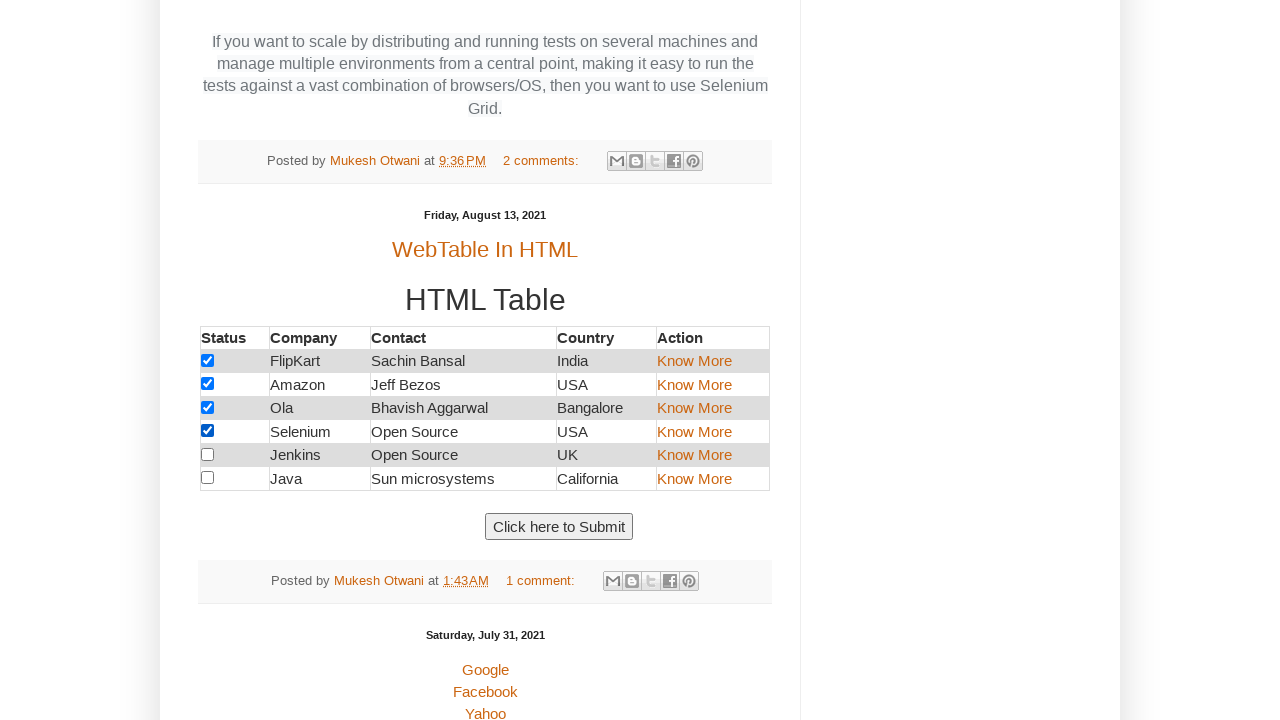

Ctrl+clicked a checkbox to select it in a new tab at (208, 454) on xpath=//td//input >> nth=4
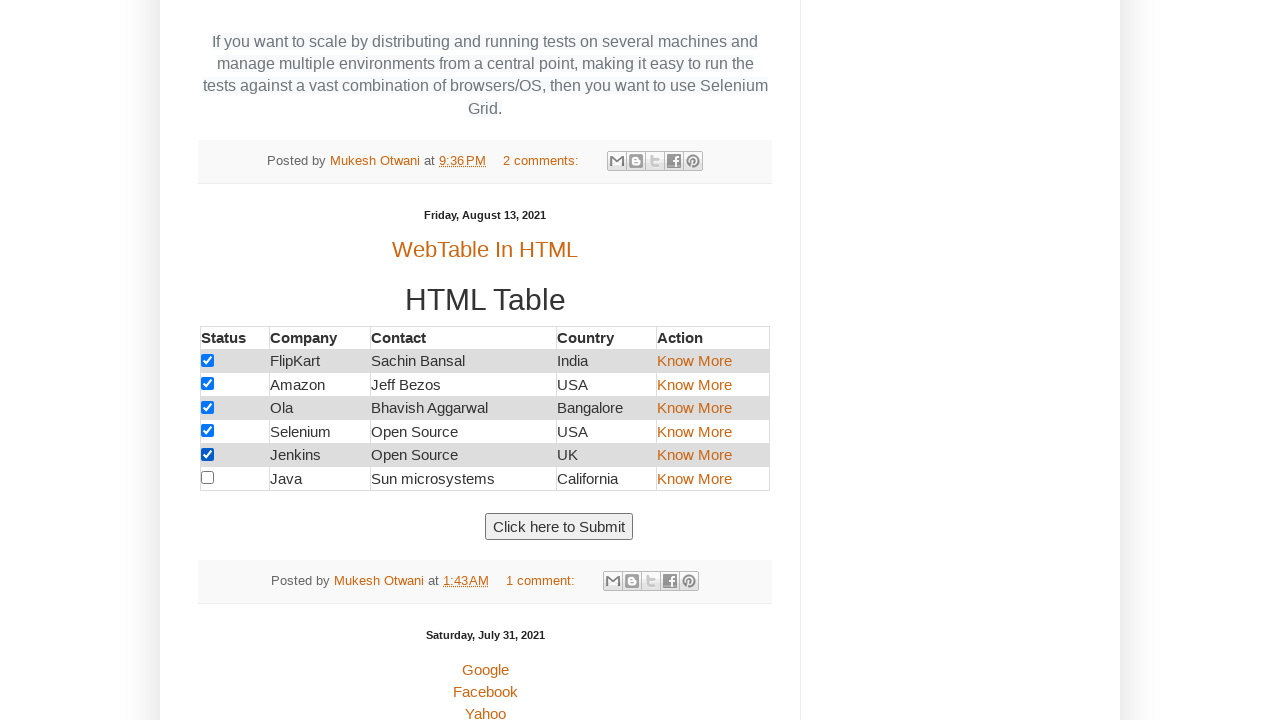

Ctrl+clicked a checkbox to select it in a new tab at (208, 478) on xpath=//td//input >> nth=5
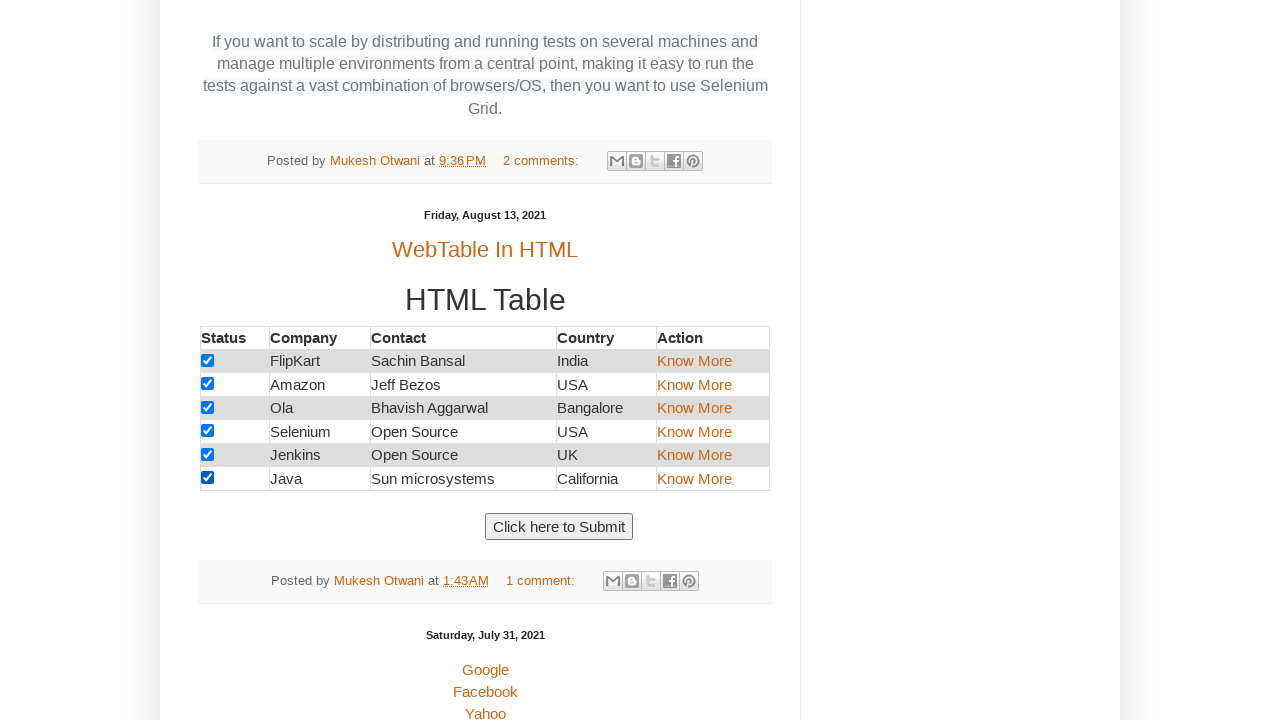

Ctrl+clicked a 'More' option link to open in a new tab at (713, 361) on xpath=//td//input//following::td[4] >> nth=0
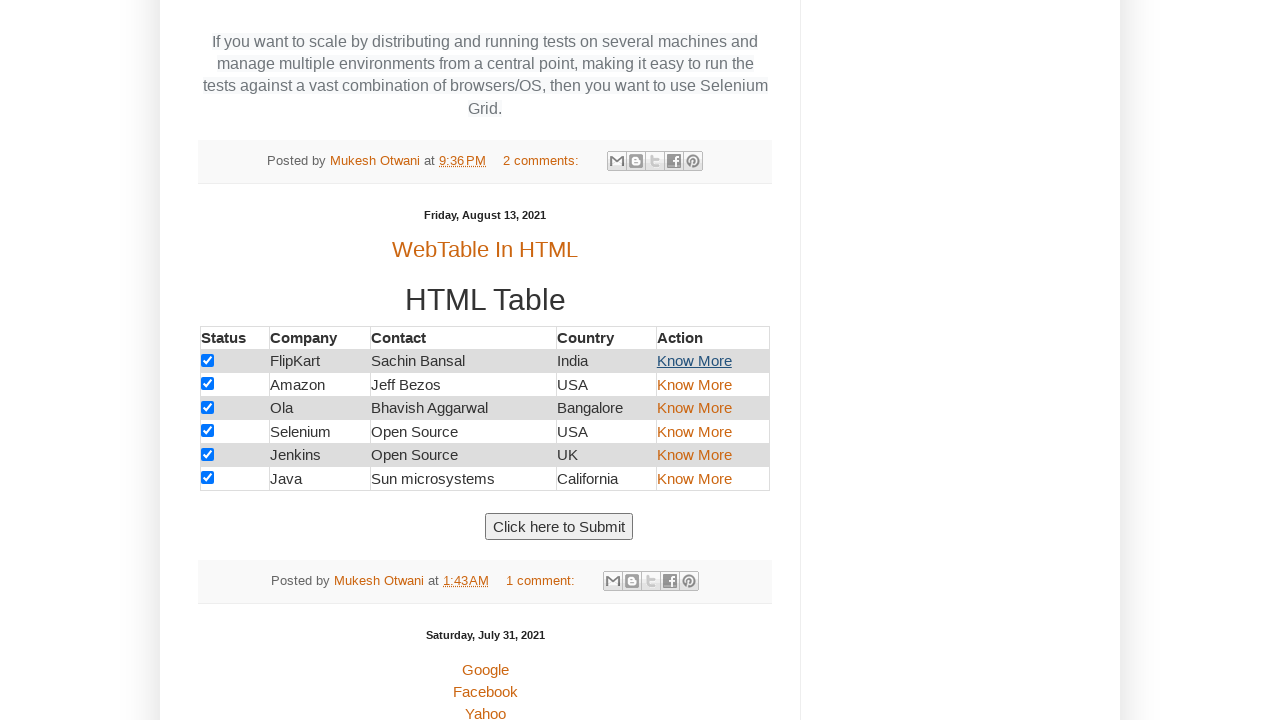

Ctrl+clicked a 'More' option link to open in a new tab at (713, 384) on xpath=//td//input//following::td[4] >> nth=1
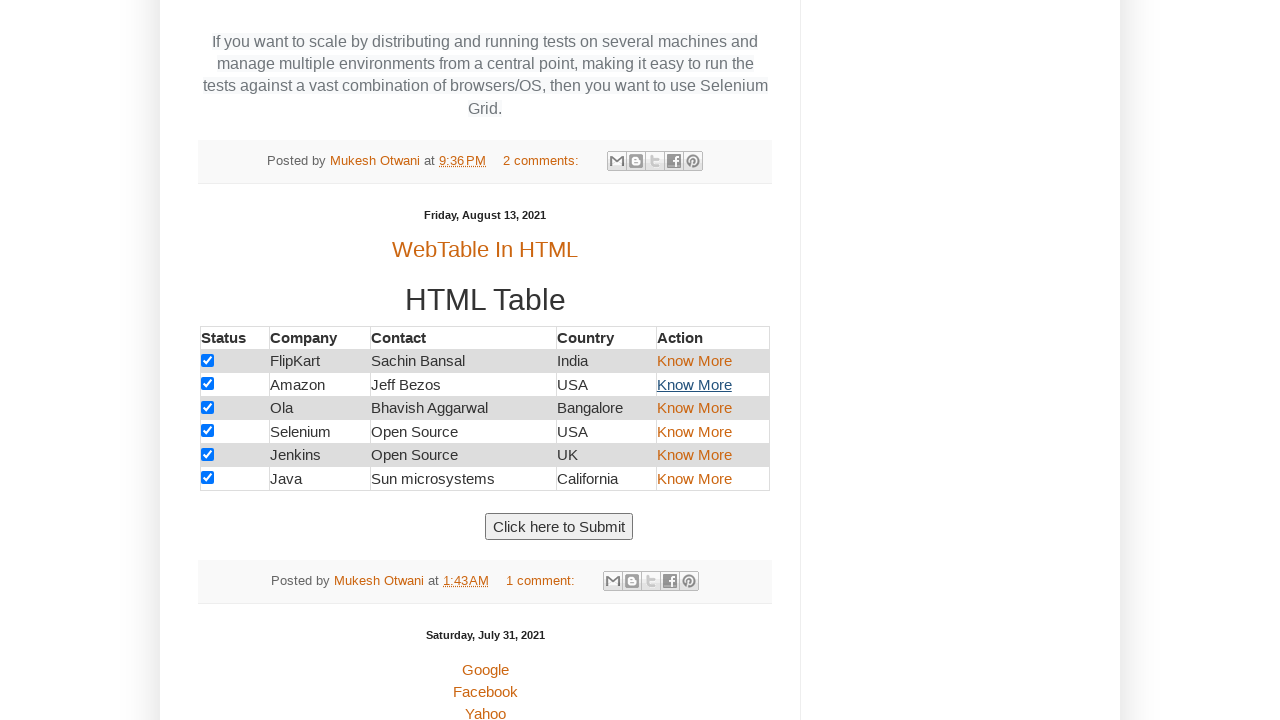

Ctrl+clicked a 'More' option link to open in a new tab at (713, 408) on xpath=//td//input//following::td[4] >> nth=2
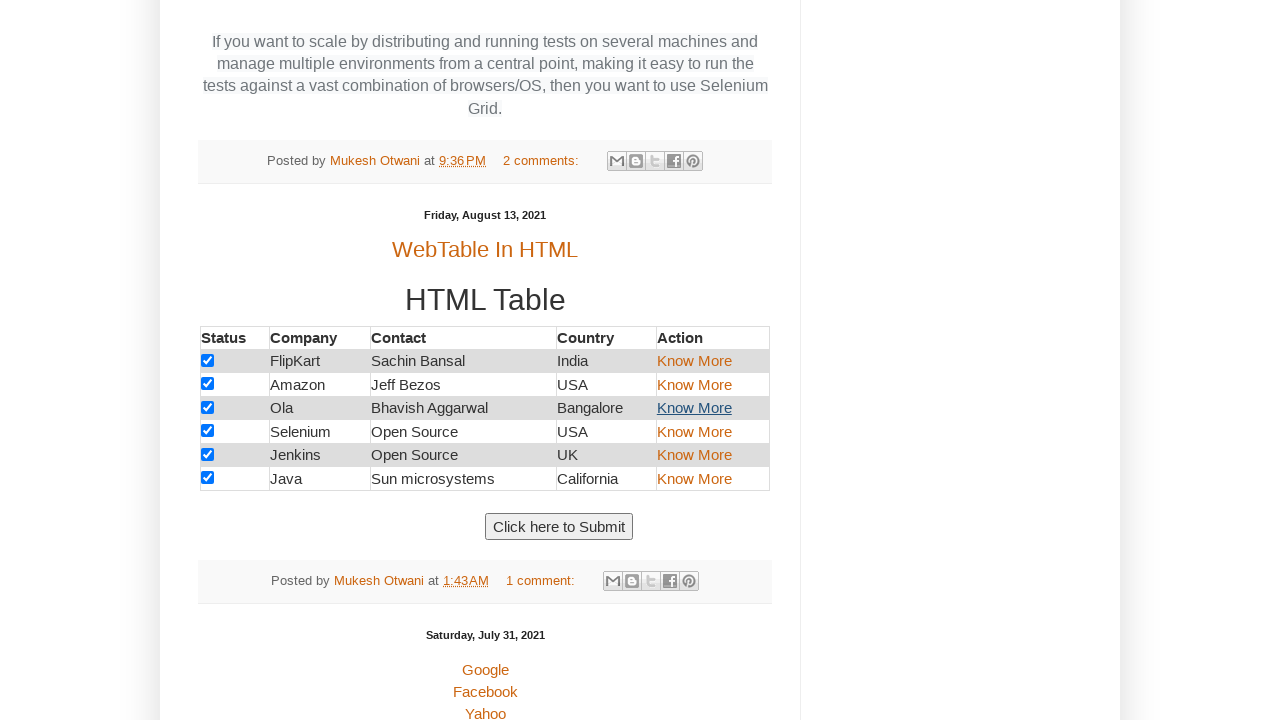

Ctrl+clicked a 'More' option link to open in a new tab at (713, 432) on xpath=//td//input//following::td[4] >> nth=3
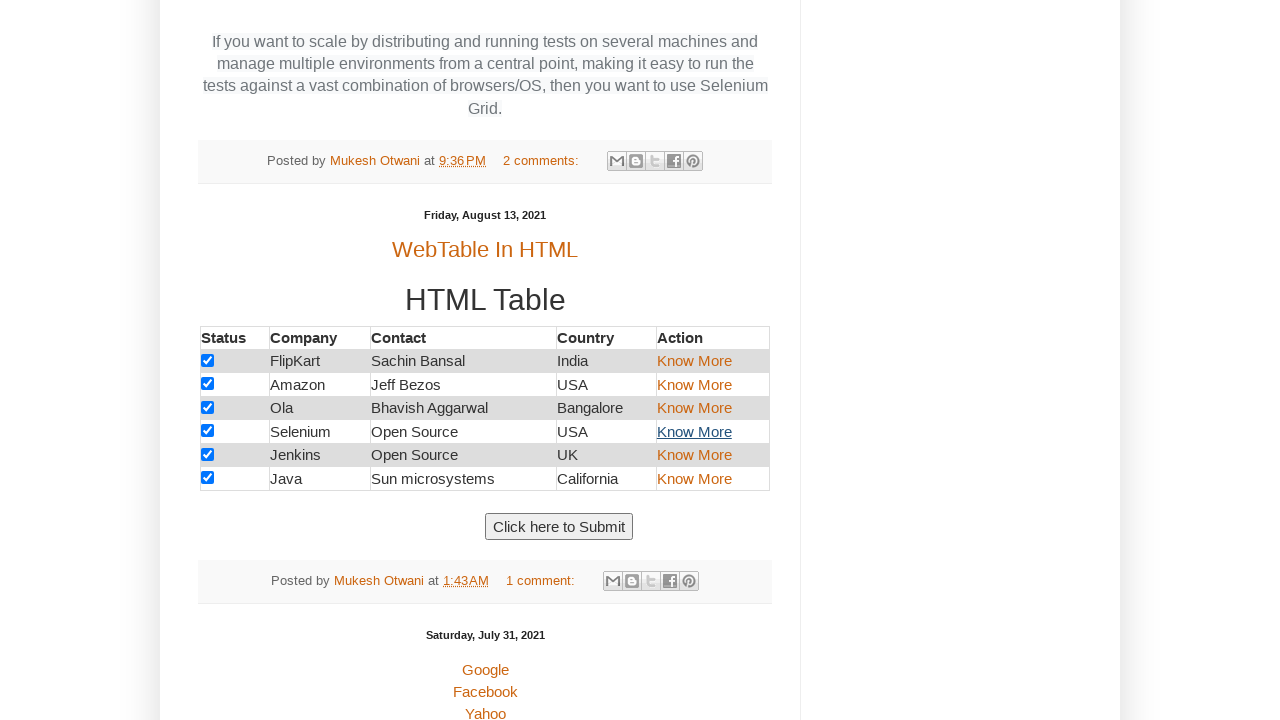

Ctrl+clicked a 'More' option link to open in a new tab at (713, 455) on xpath=//td//input//following::td[4] >> nth=4
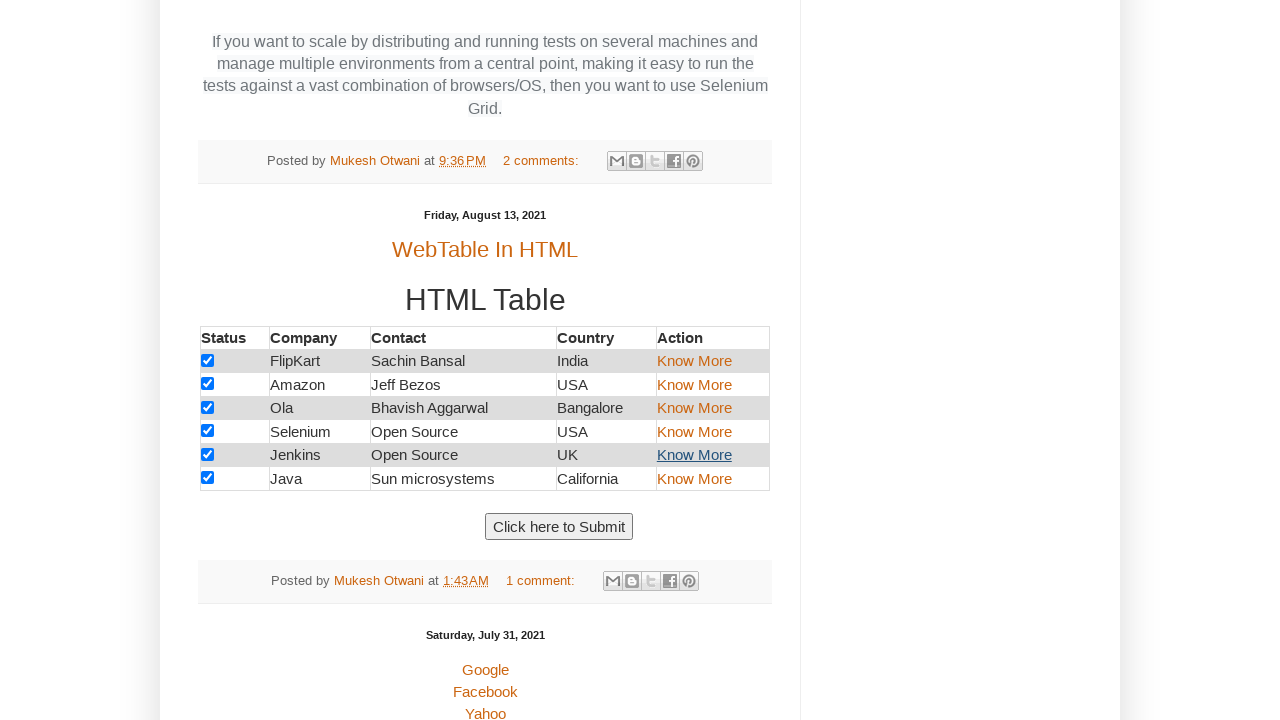

Ctrl+clicked a 'More' option link to open in a new tab at (713, 479) on xpath=//td//input//following::td[4] >> nth=5
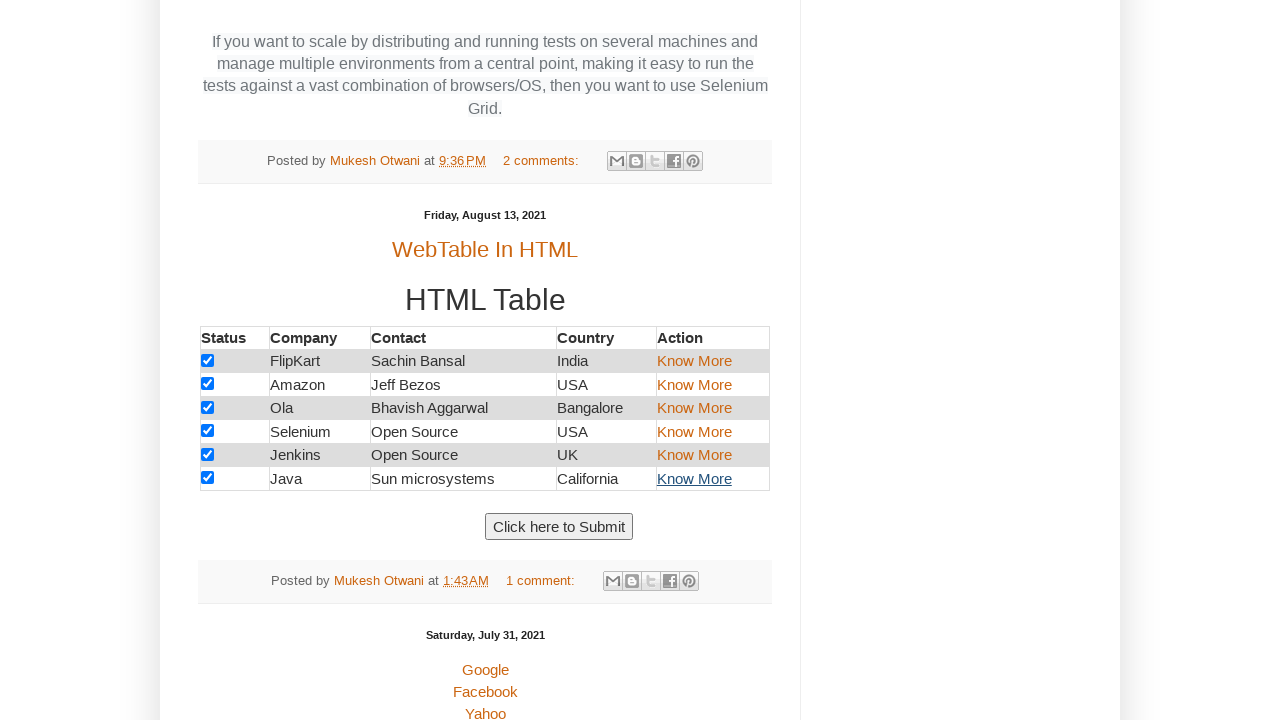

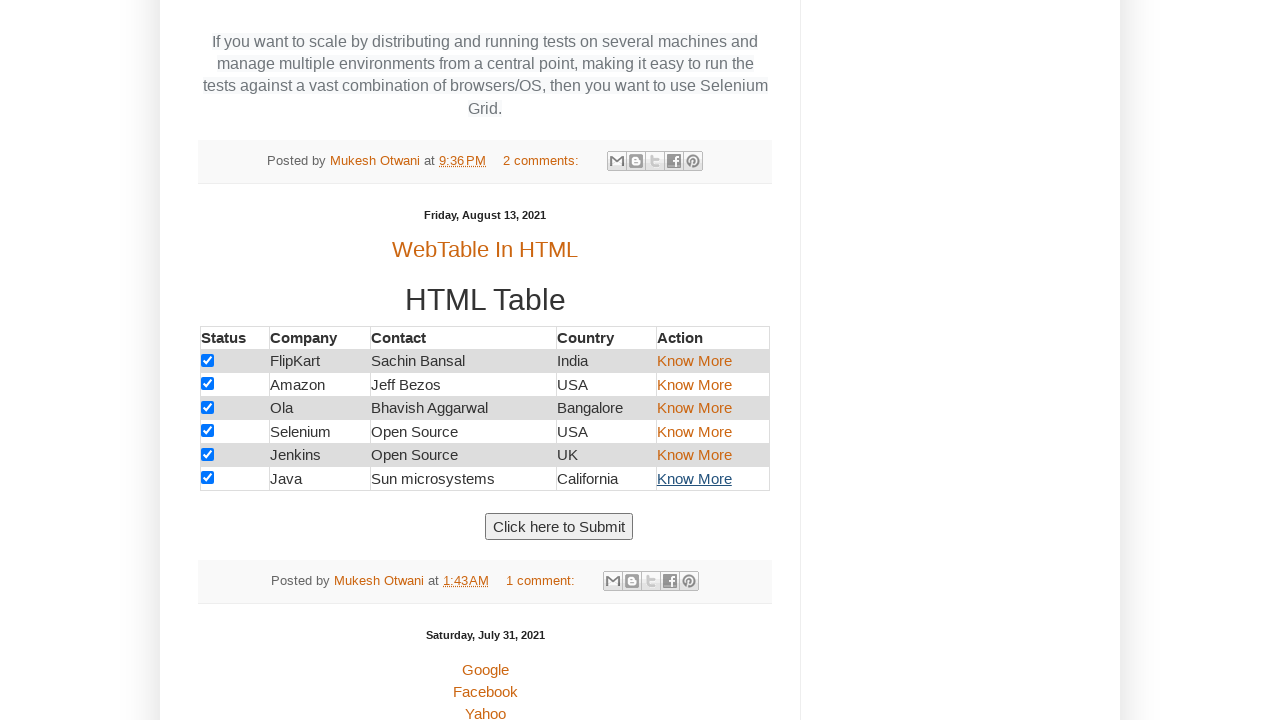